Tests e-commerce add-to-cart functionality by clicking on a product from search results and adding it to the basket on an automation practice site.

Starting URL: http://practice.automationtesting.in/?s=Selenium+Ruby

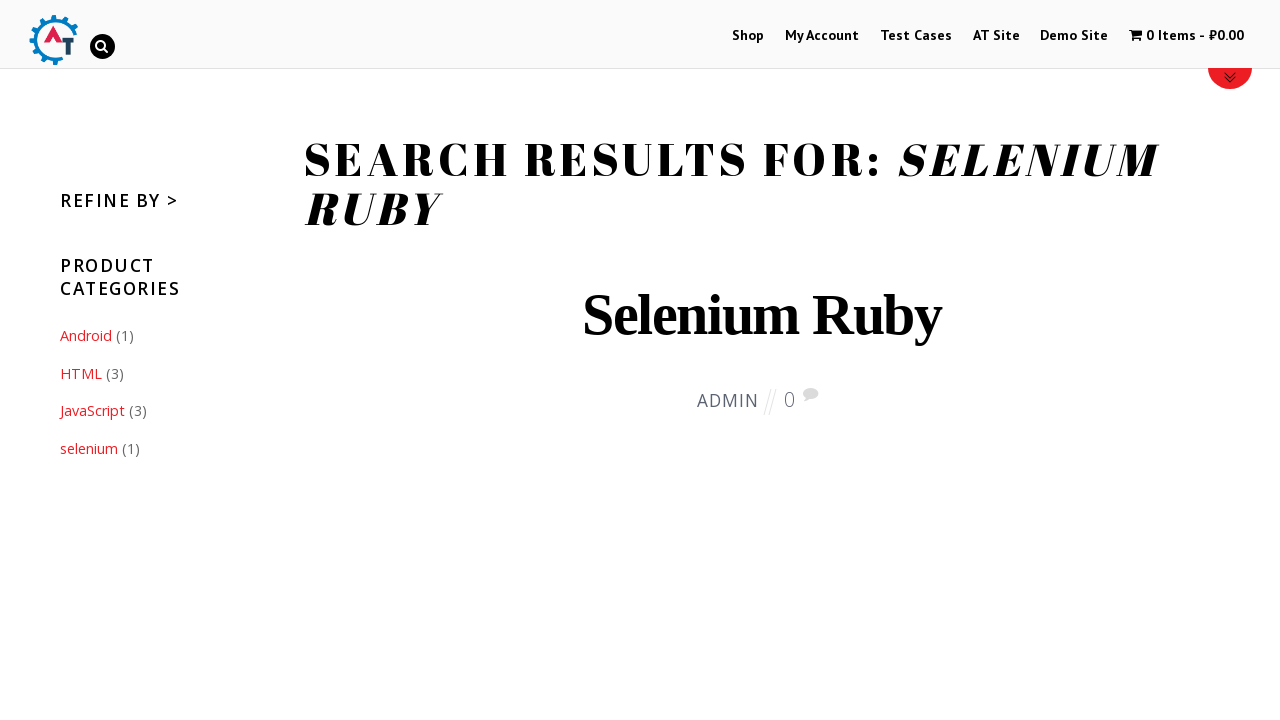

Clicked on Selenium Ruby product link from search results at (762, 315) on xpath=//*[@id='post-160']/div/div/h2/a
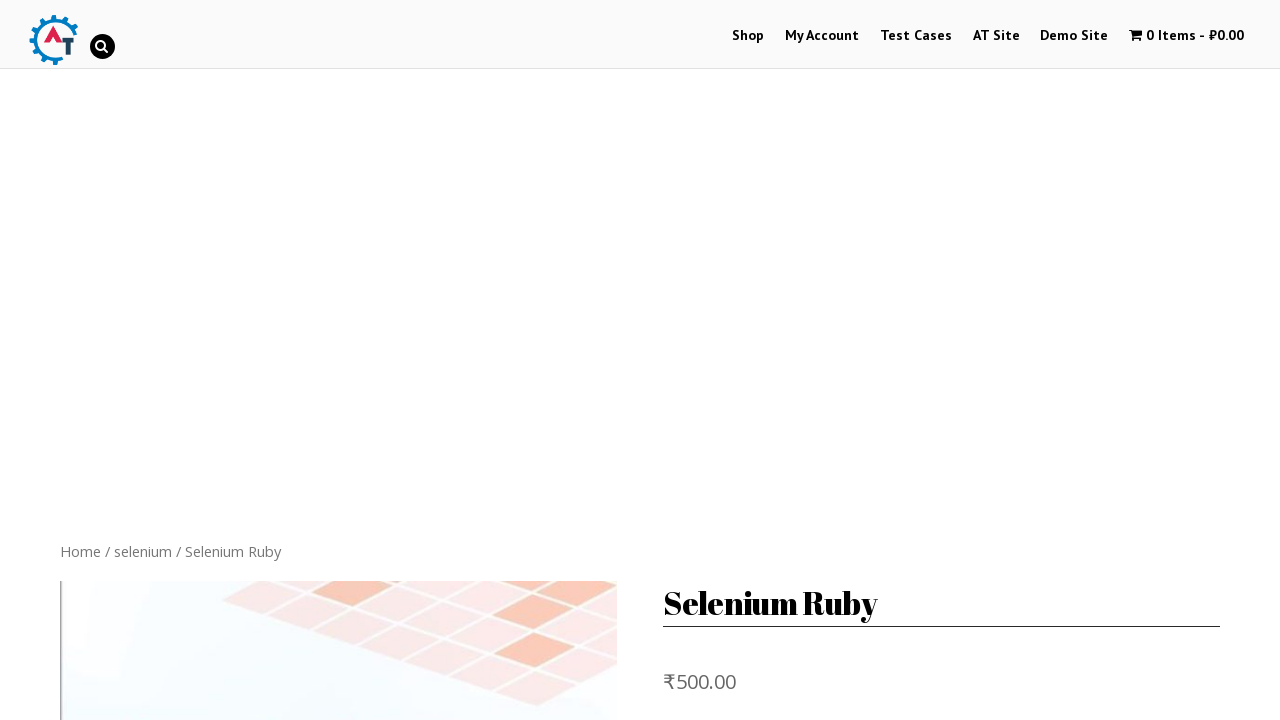

Clicked Add to Basket button on product page at (812, 360) on xpath=//*[@id='product-160']/div[2]/form/button
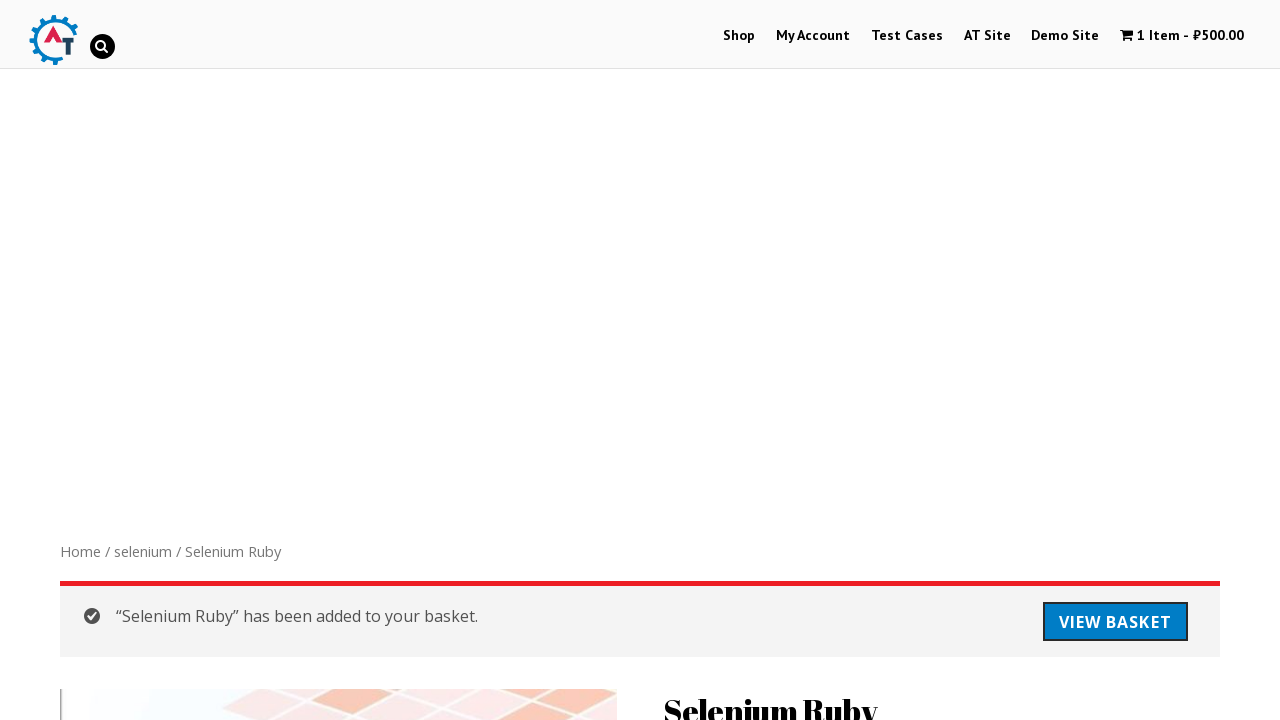

Waited for basket to be updated
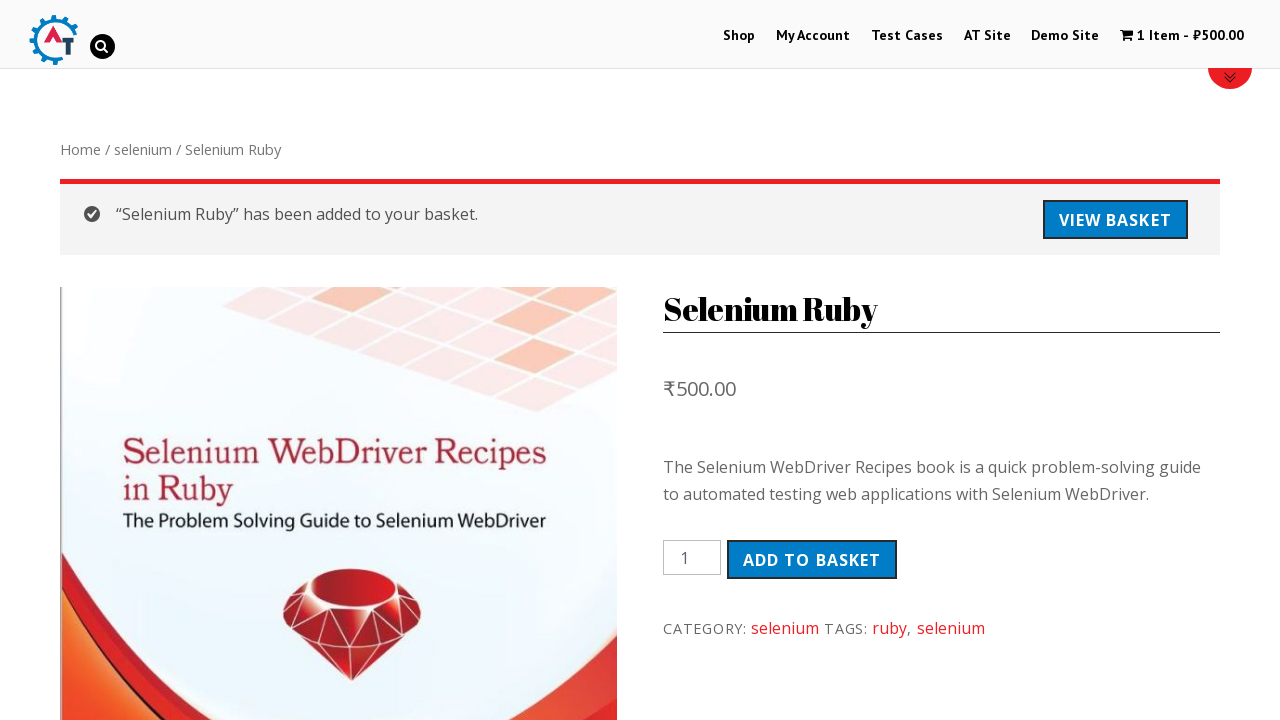

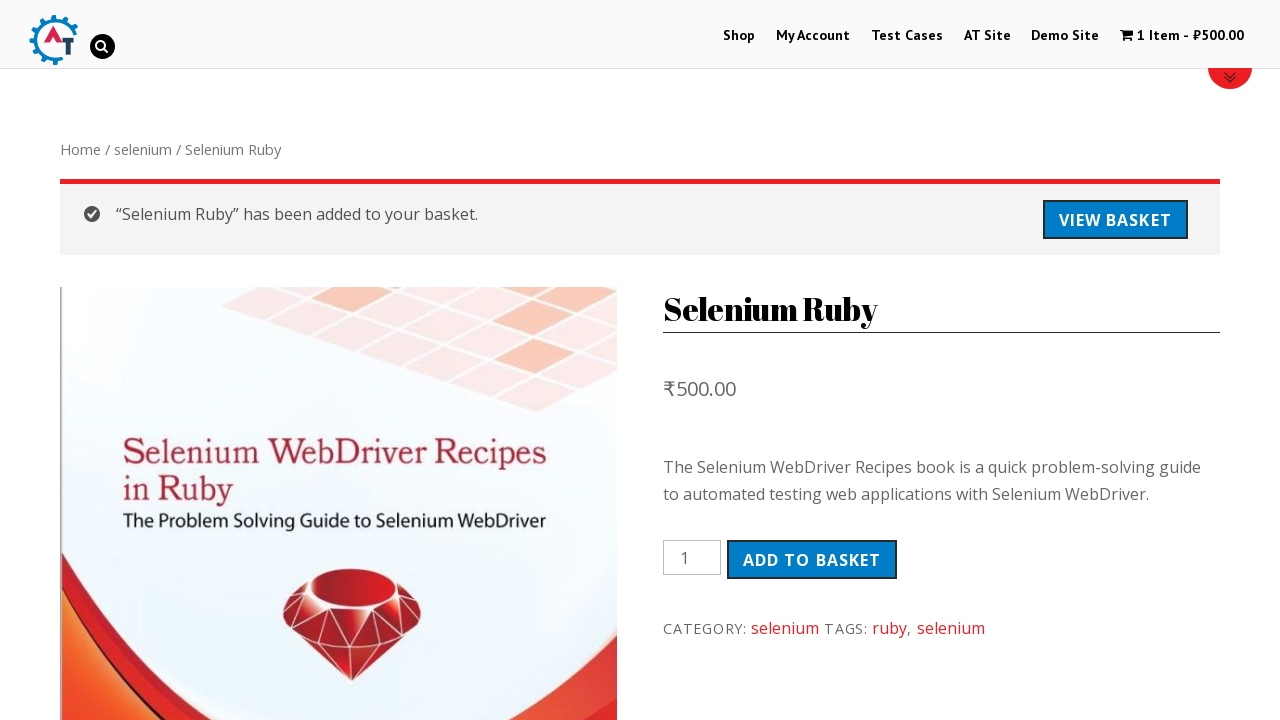